Tests JavaScript alert functionality by clicking a button that triggers an alert and accepting it

Starting URL: http://www.tizag.com/javascriptT/javascriptalert.php

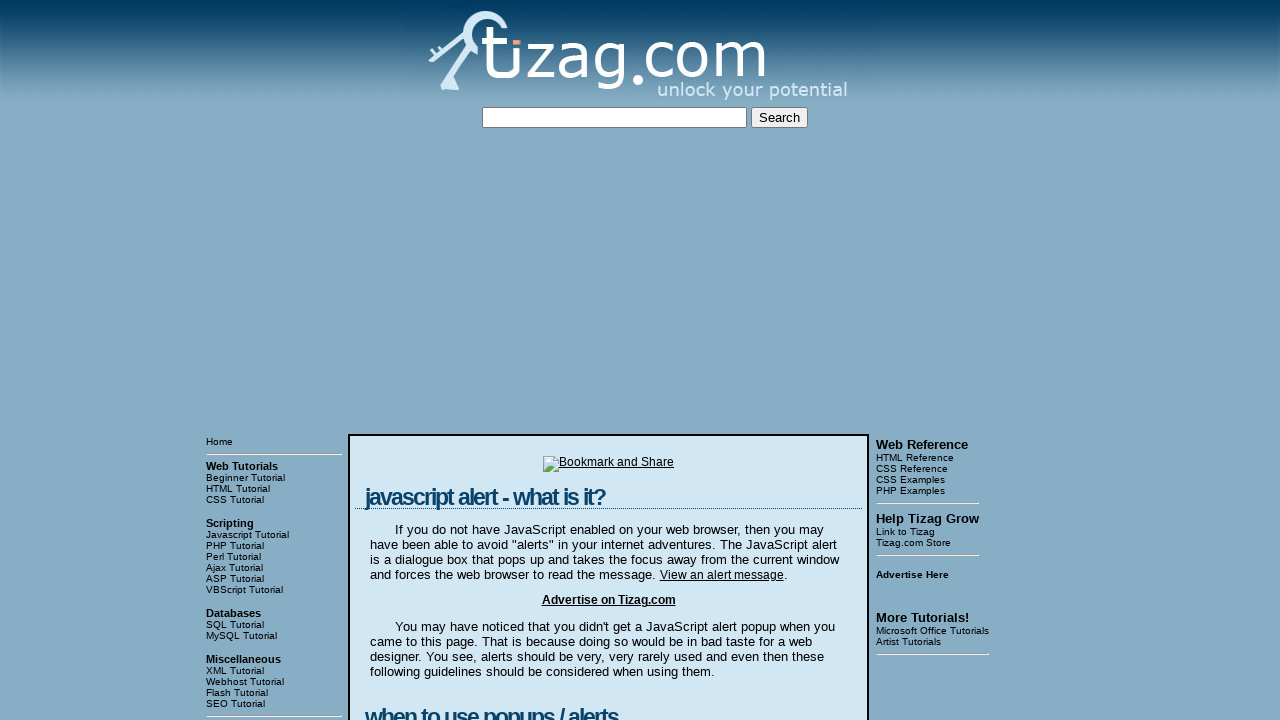

Clicked the Confirmation Alert button to trigger JavaScript alert at (428, 361) on input[type='button'][value='Confirmation Alert']
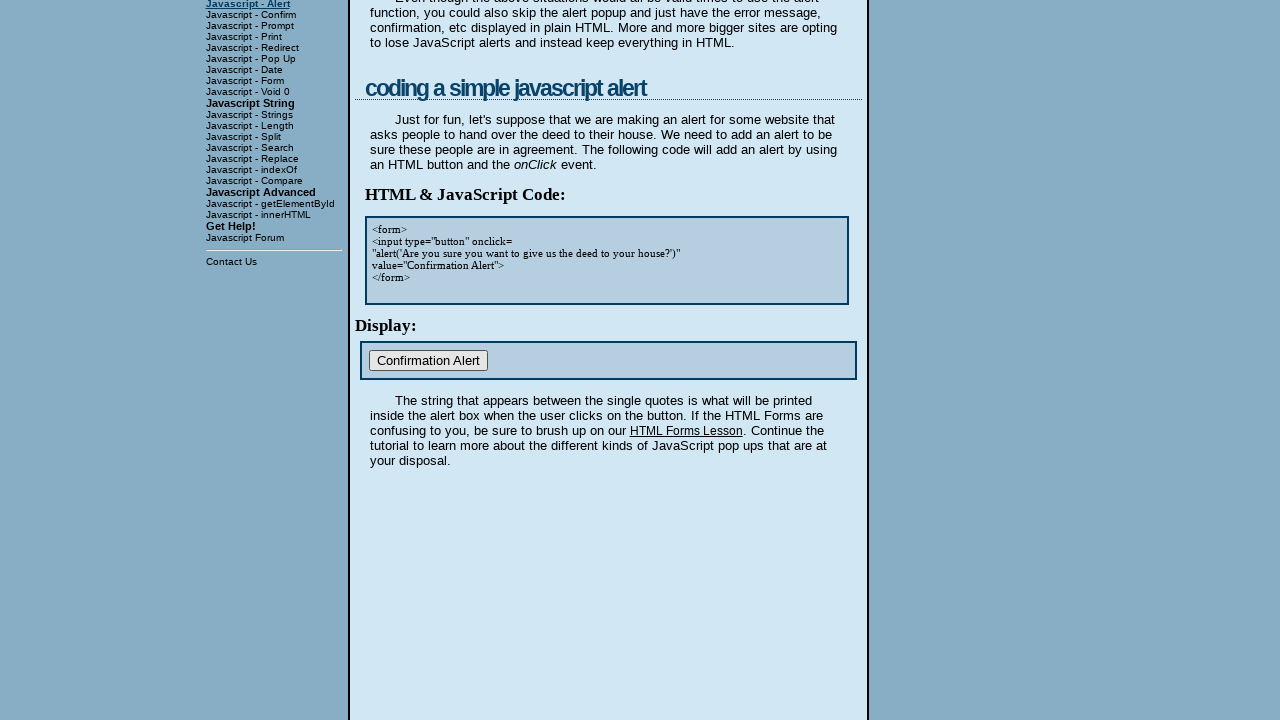

Set up dialog handler to accept the alert
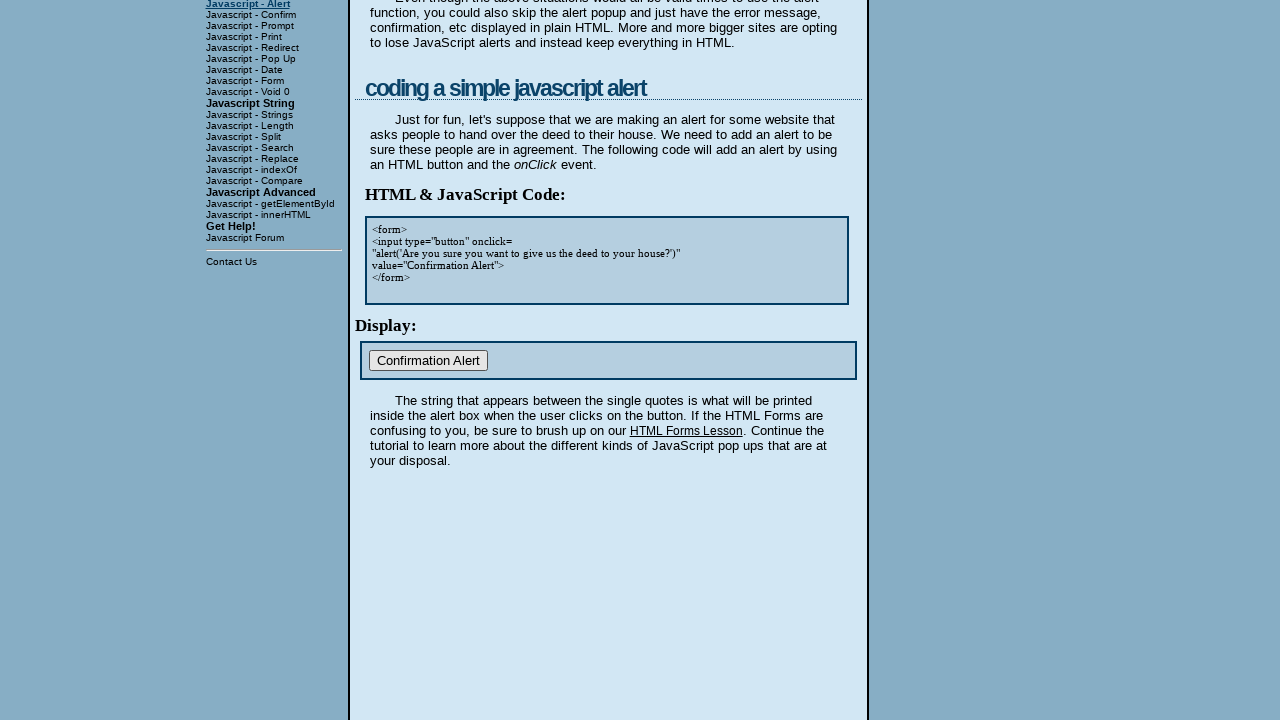

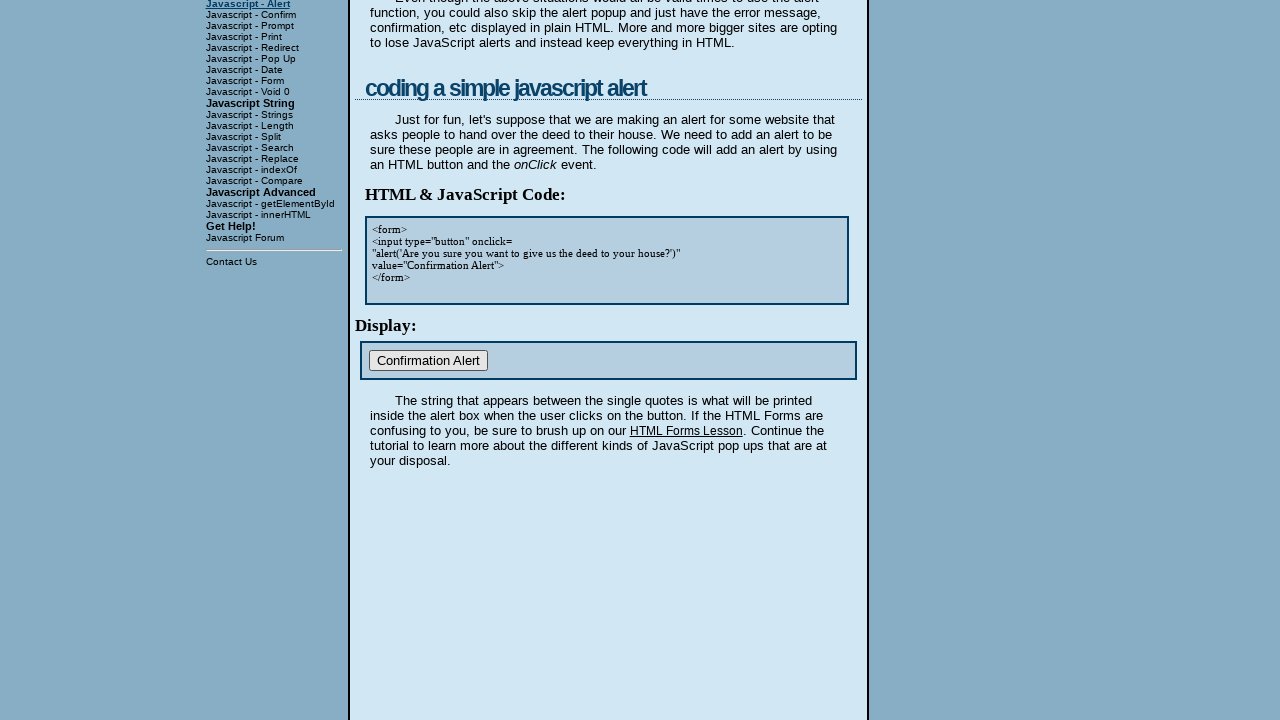